Tests the complete flight booking flow on BlazDemo by selecting origin and destination cities, finding available flights, selecting a flight, filling payment details, and completing the purchase.

Starting URL: https://www.blazedemo.com

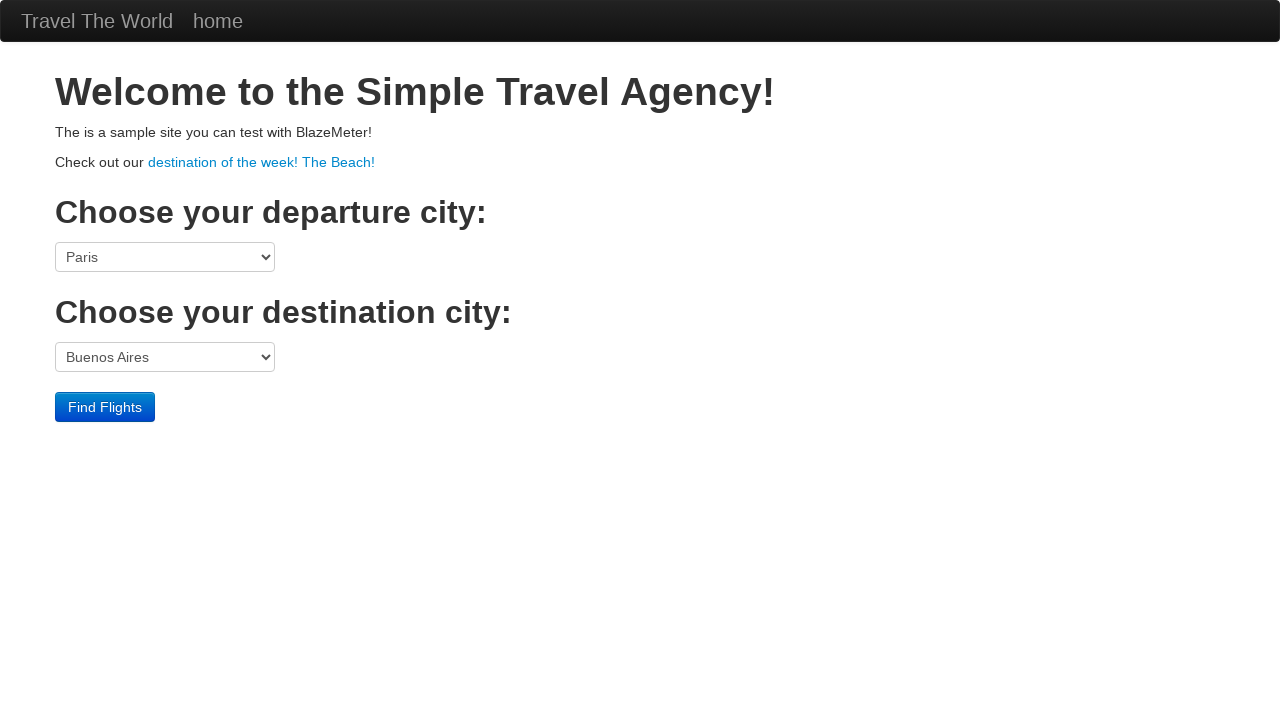

Selected São Paolo as origin city from dropdown on select[name='fromPort']
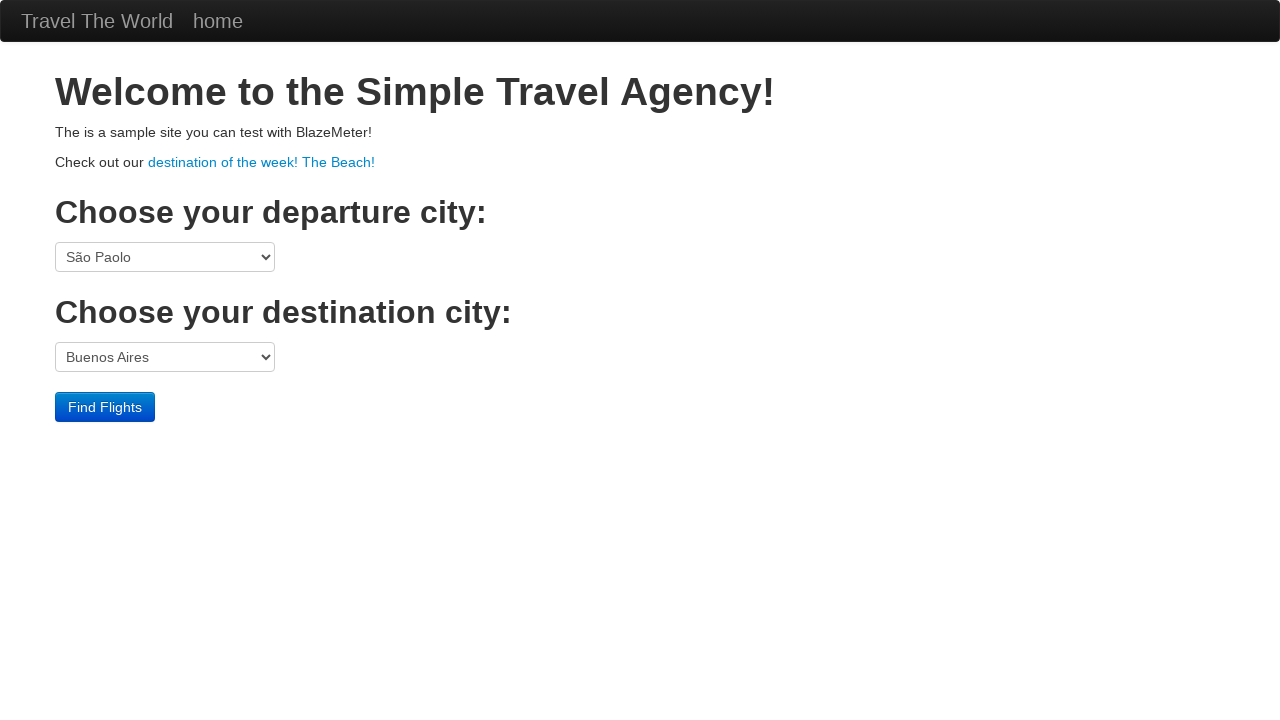

Selected Rome as destination city from dropdown on select[name='toPort']
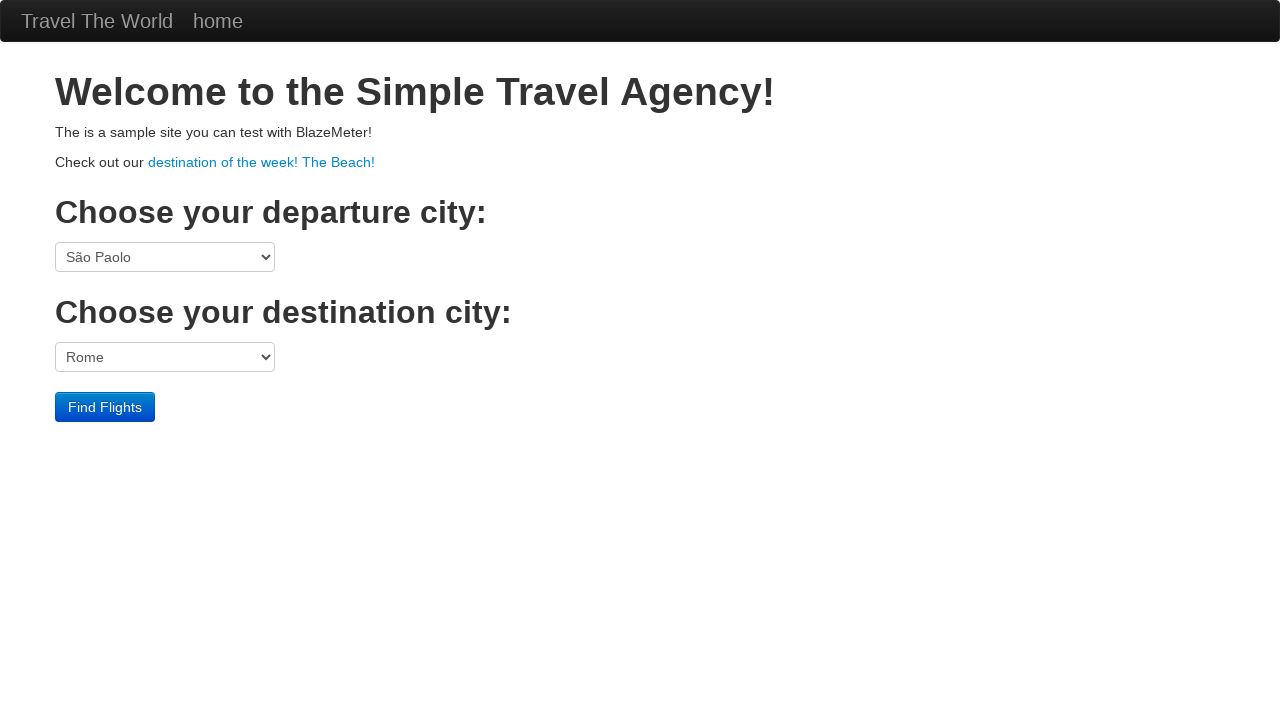

Clicked Find Flights button to search for available flights at (105, 407) on input.btn.btn-primary
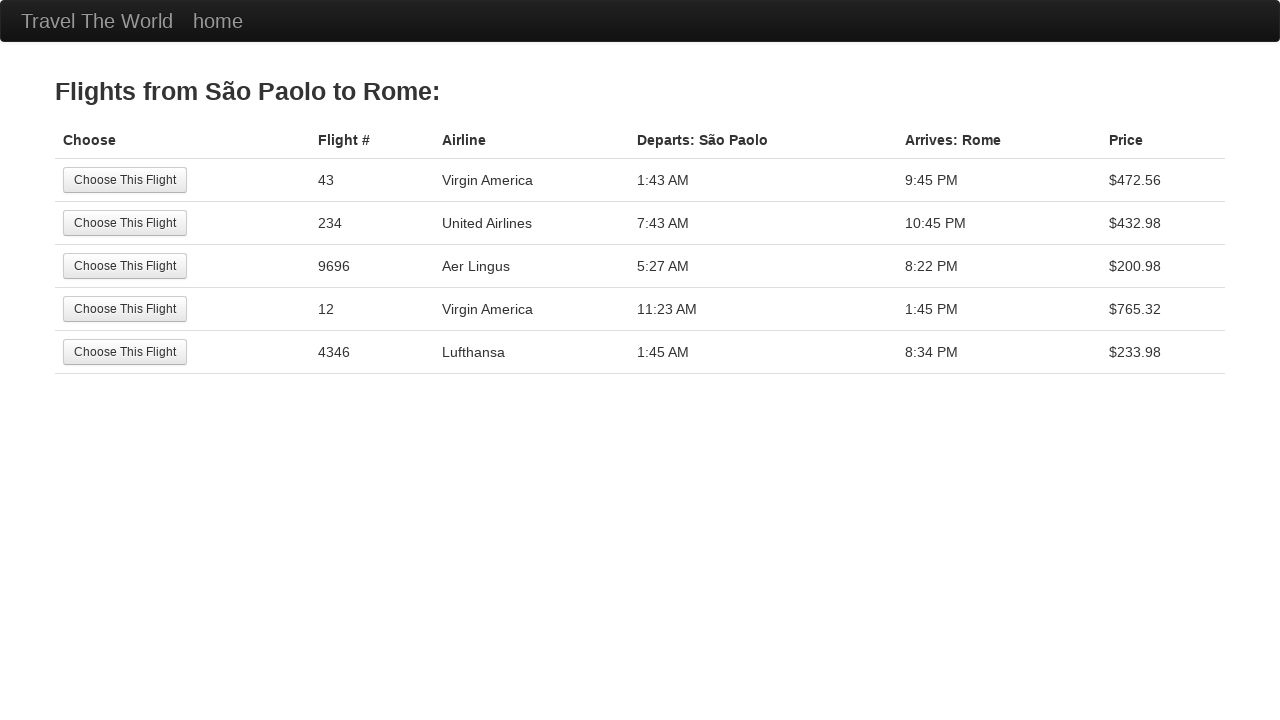

Flight selection page loaded with available flights displayed
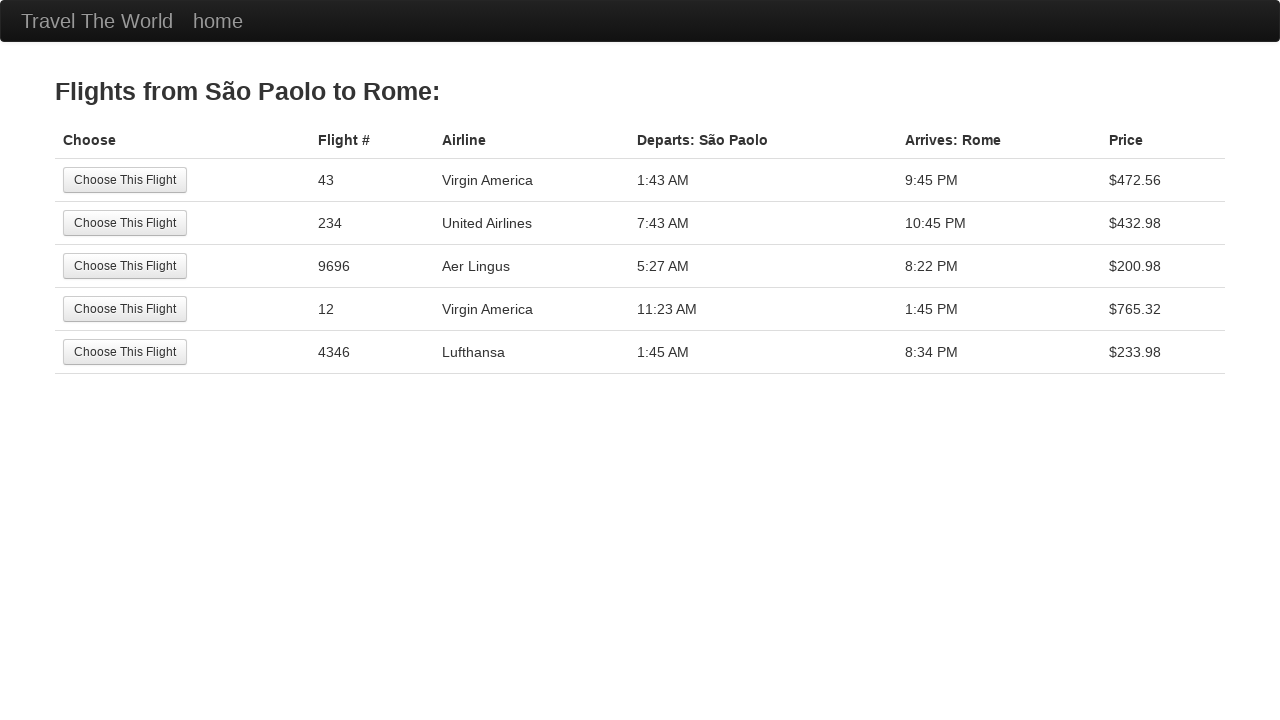

Selected the first available flight from the list at (125, 180) on input.btn.btn-small
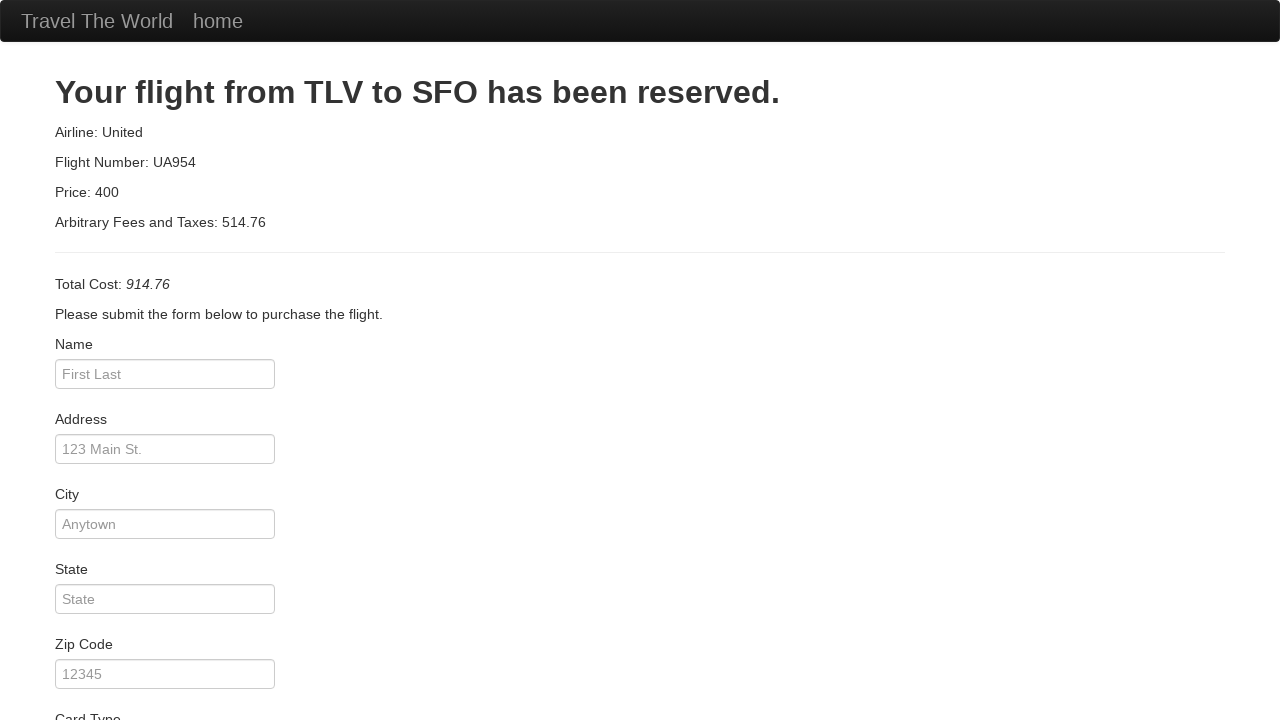

Payment page loaded with purchase instructions displayed
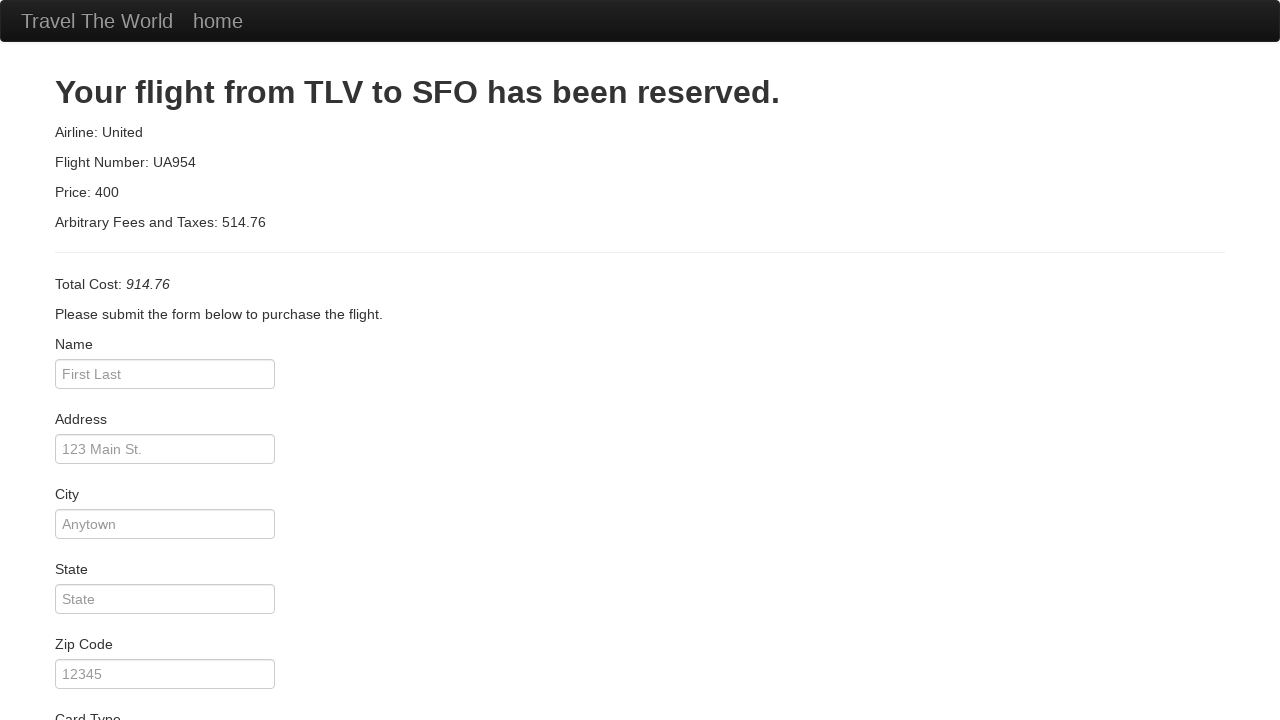

Filled in passenger name field with 'James Bond' on #inputName
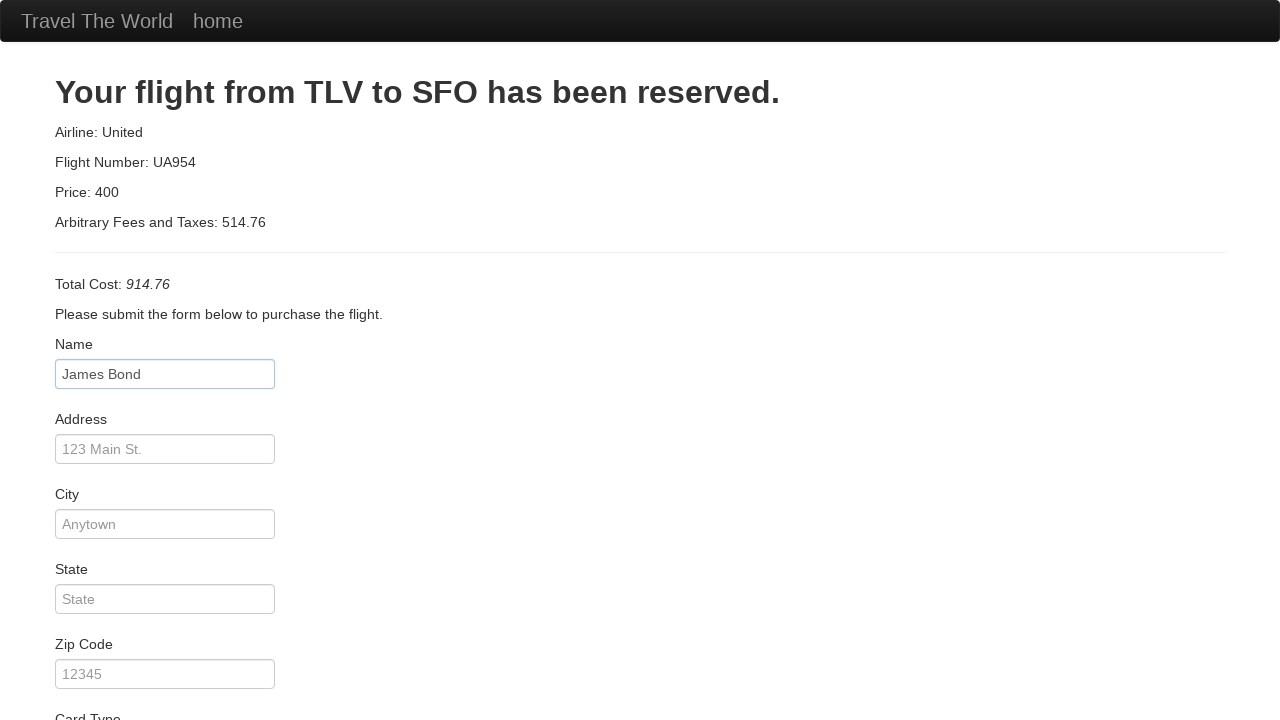

Clicked Purchase Flight button to complete the booking at (118, 685) on input.btn.btn-primary
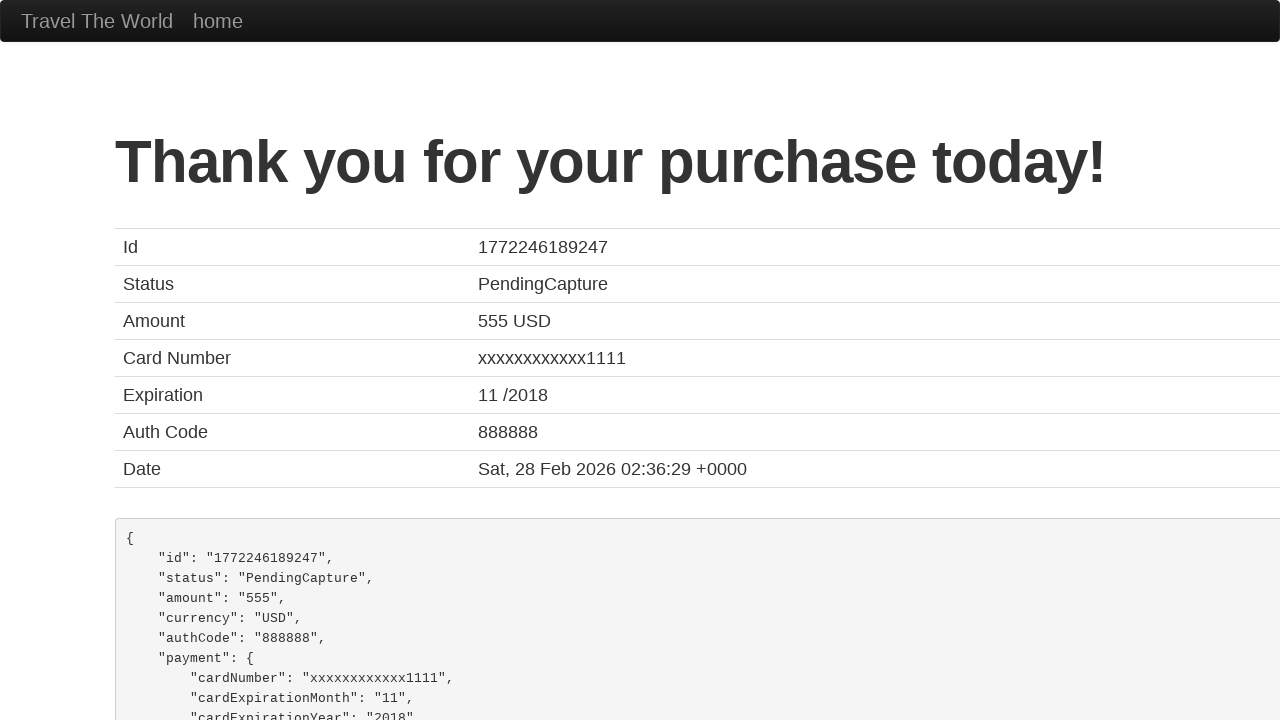

Booking confirmation page loaded successfully
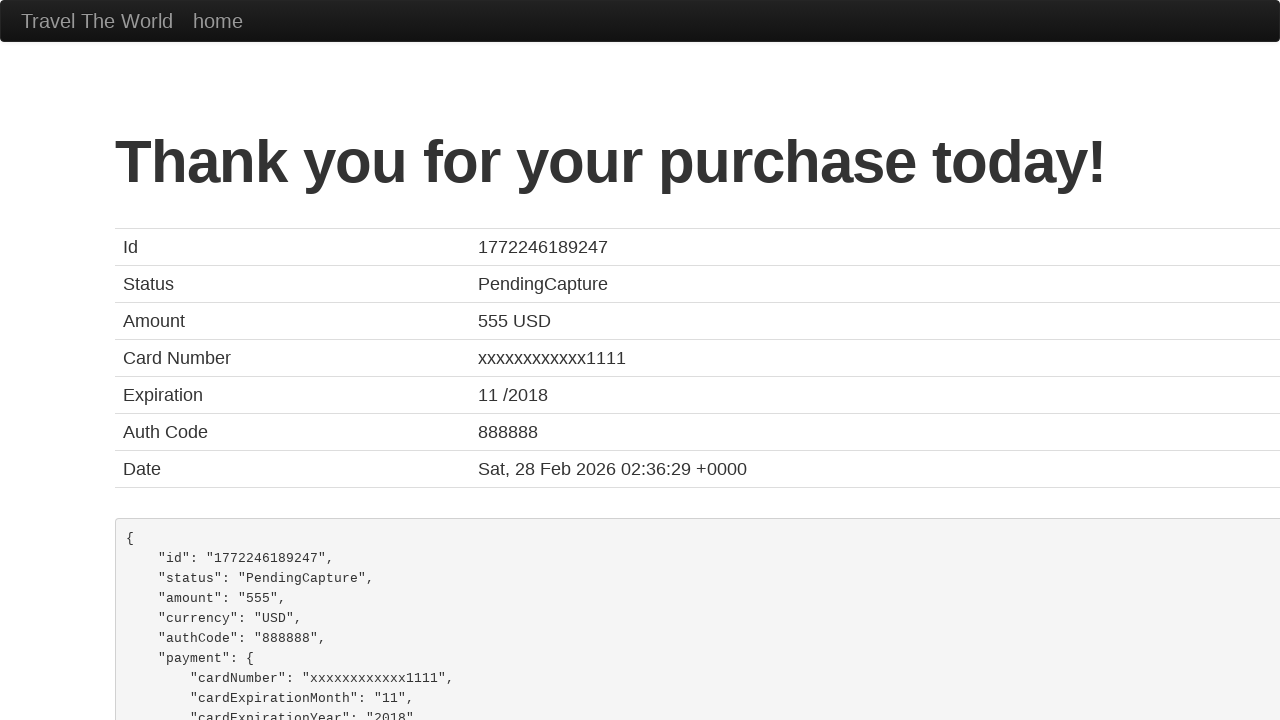

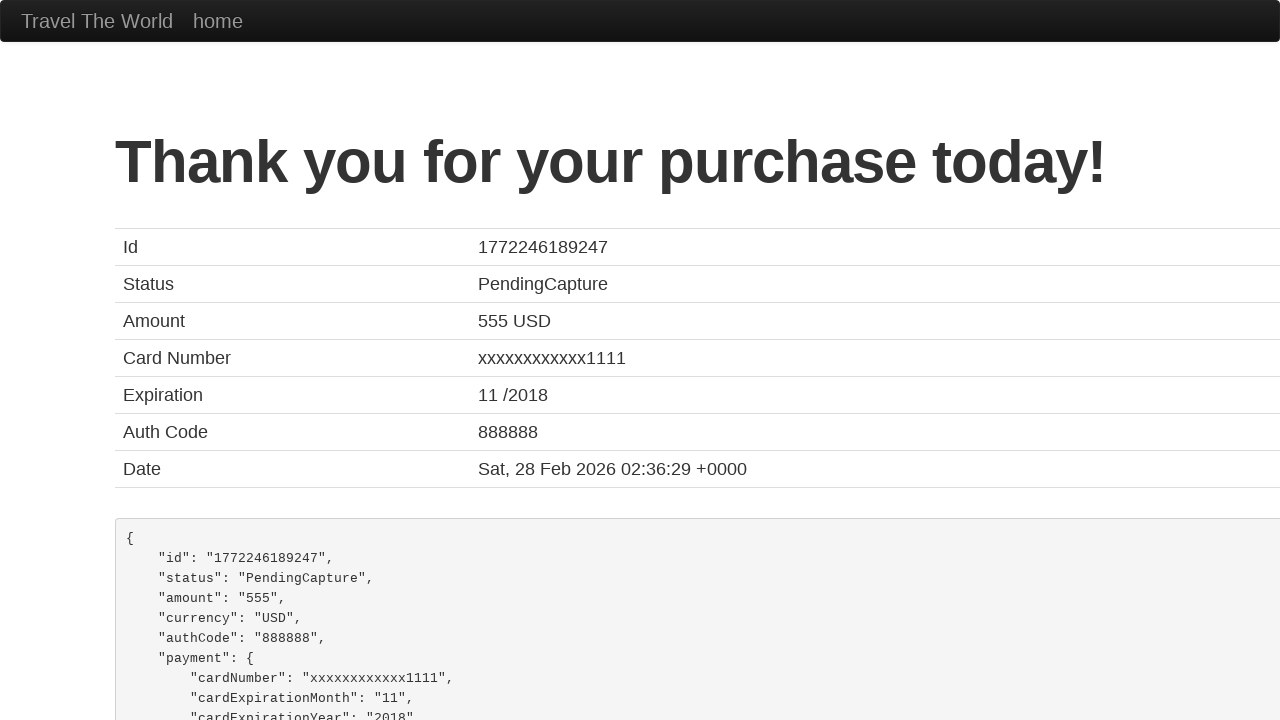